Tests frame handling by switching to a frame and filling a text input field within it

Starting URL: https://ui.vision/demo/webtest/frames/

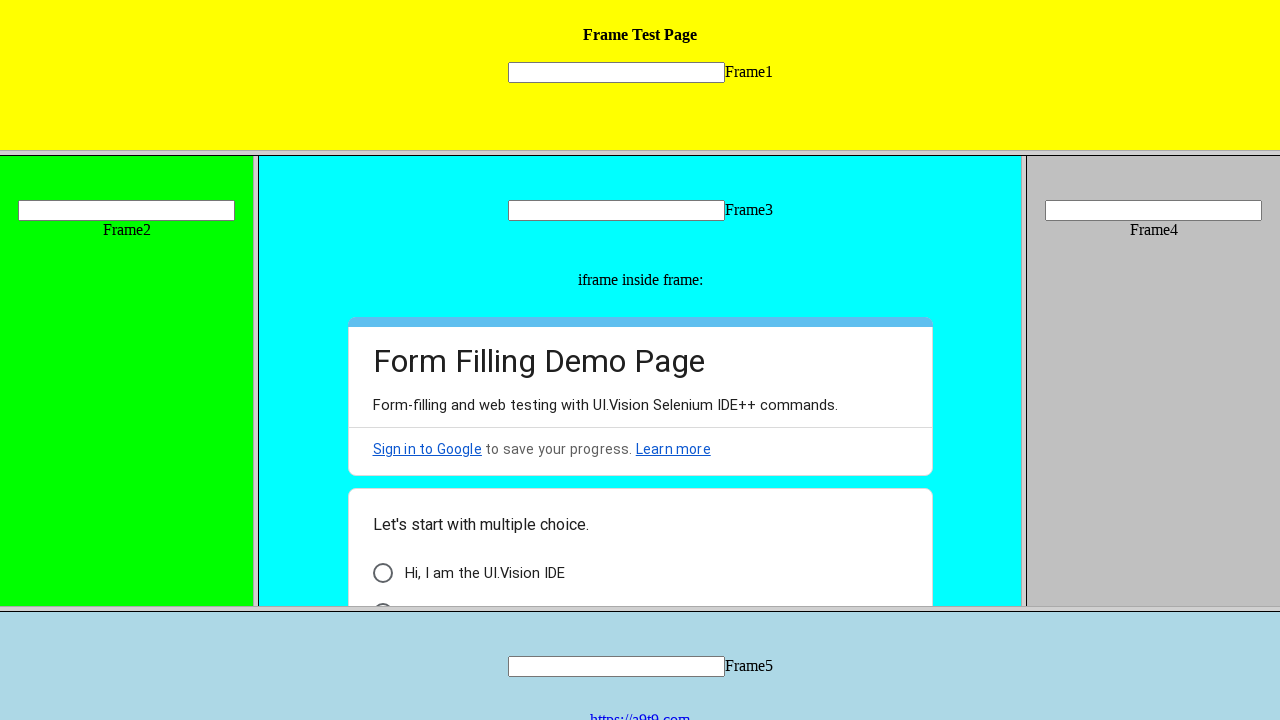

Located frame with URL matching **/frame_1.html
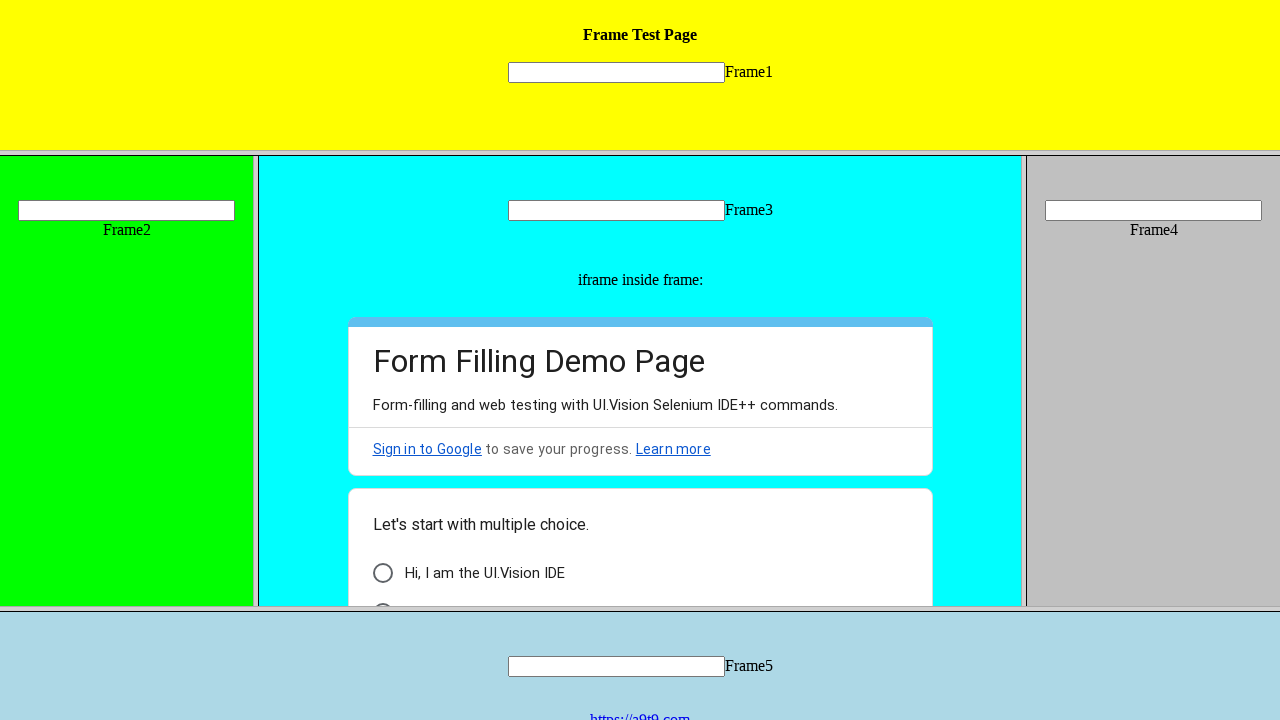

Filled text input field 'mytext1' within frame with 'Welcome' on input[name='mytext1']
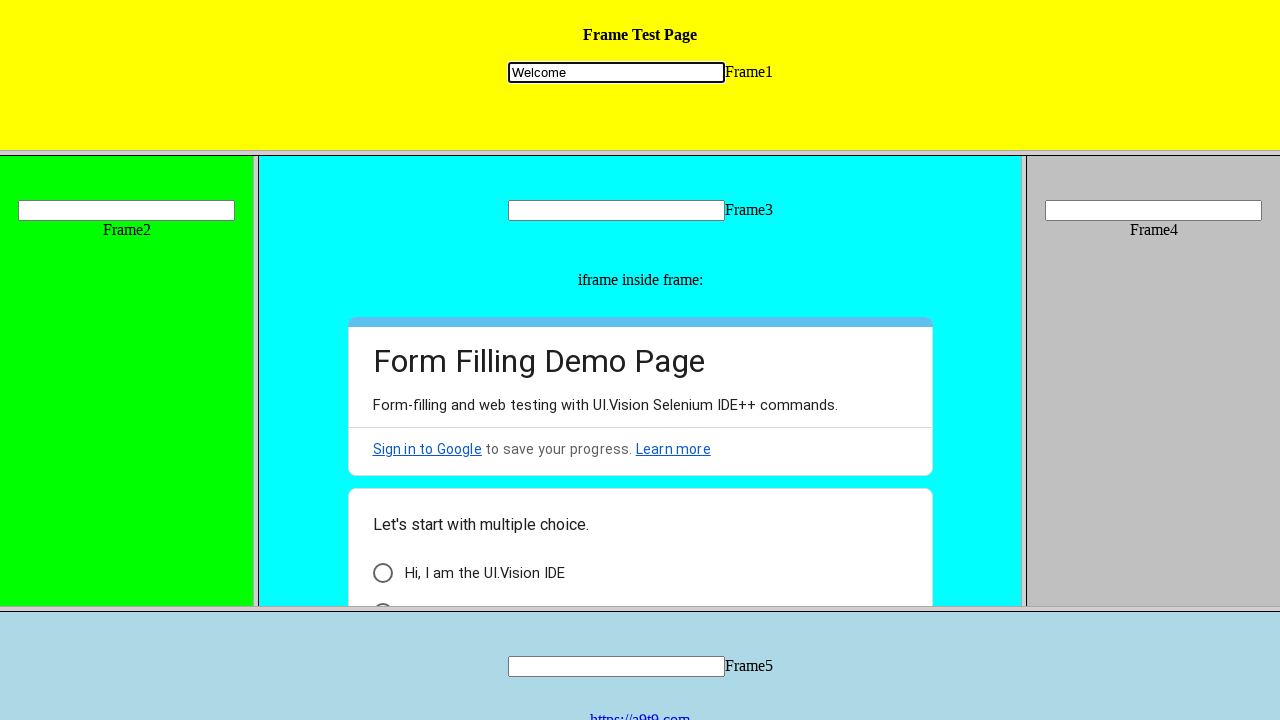

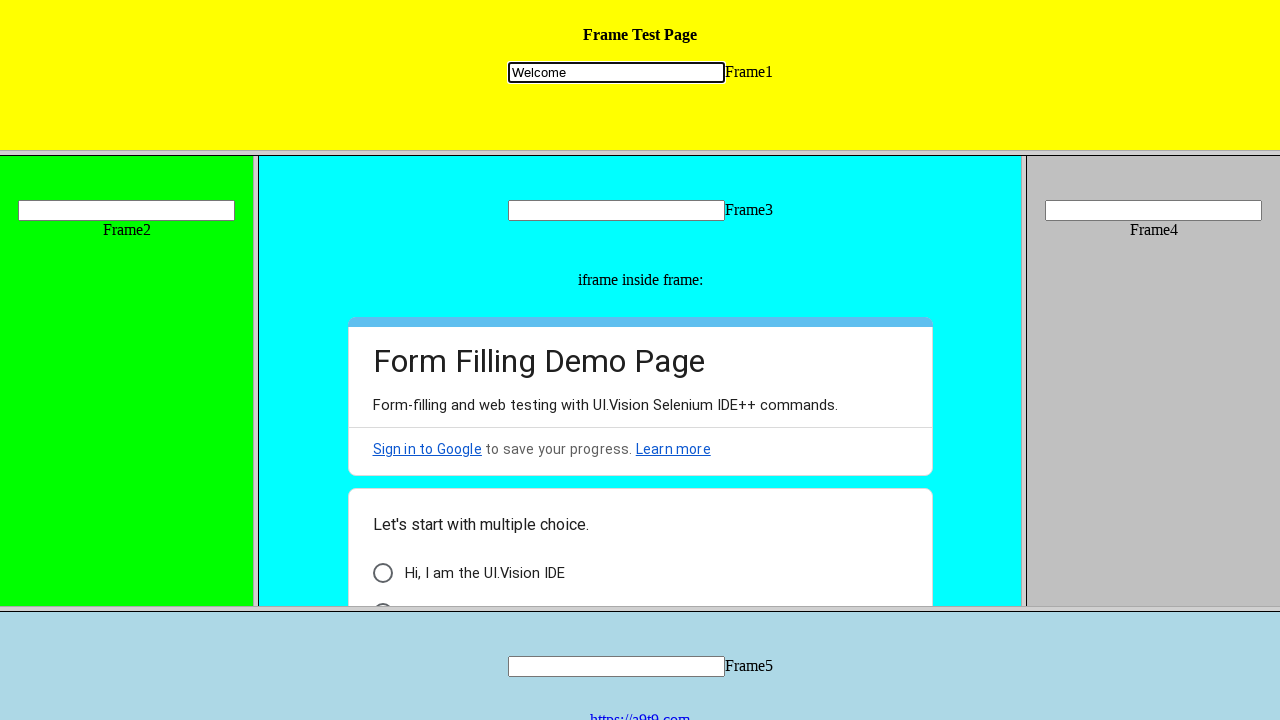